Tests Python.org search functionality by navigating to the site, verifying the page title contains "Python", searching for "pycon", and confirming search results are returned.

Starting URL: http://www.python.org

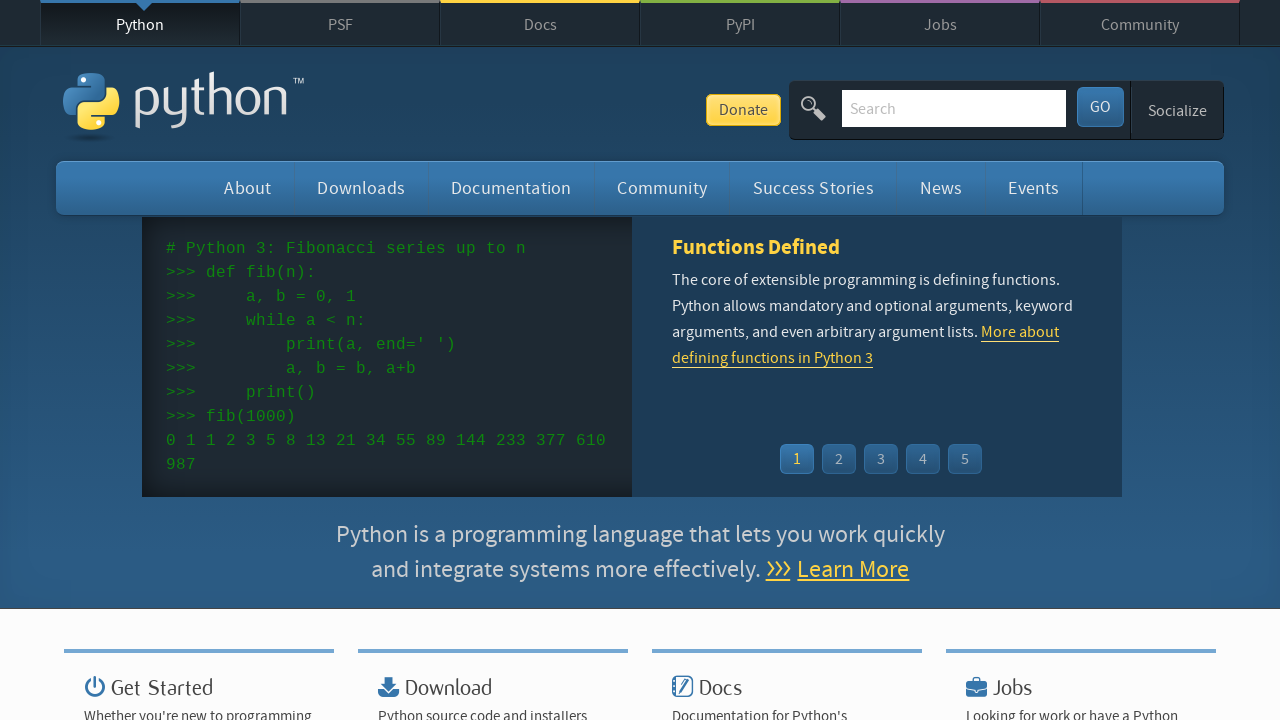

Verified page title contains 'Python'
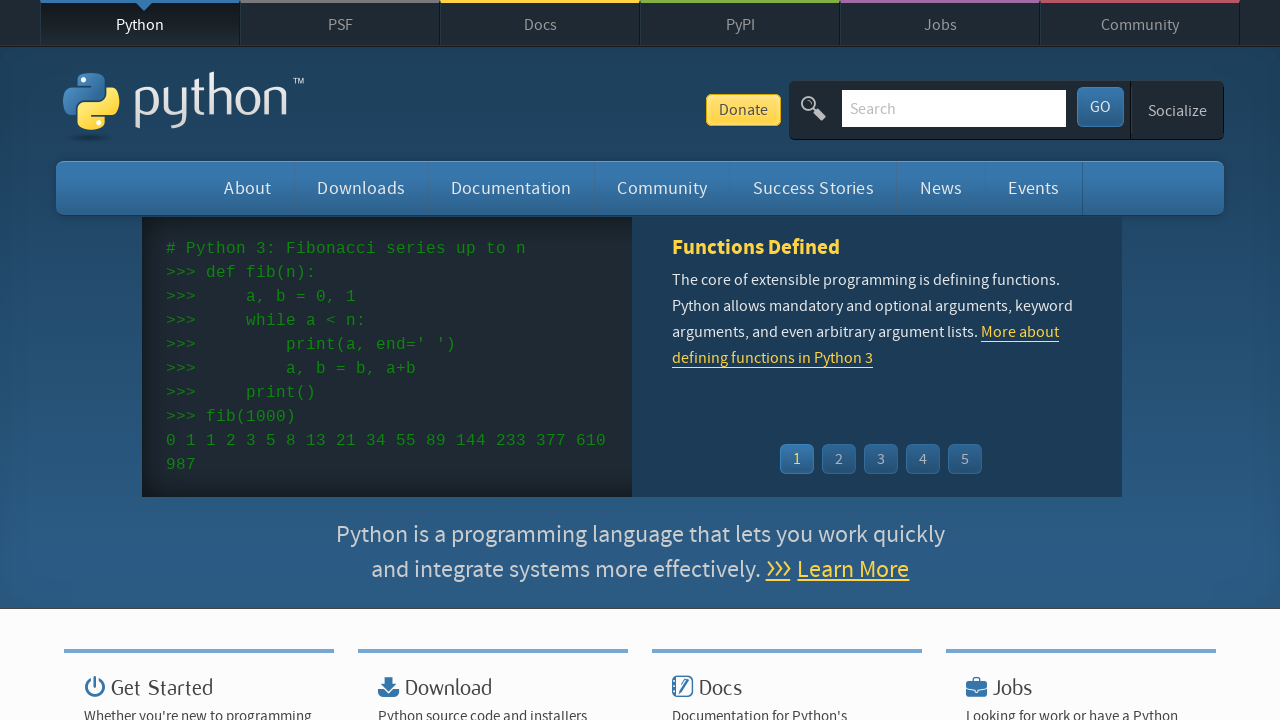

Cleared search input field on input[name='q']
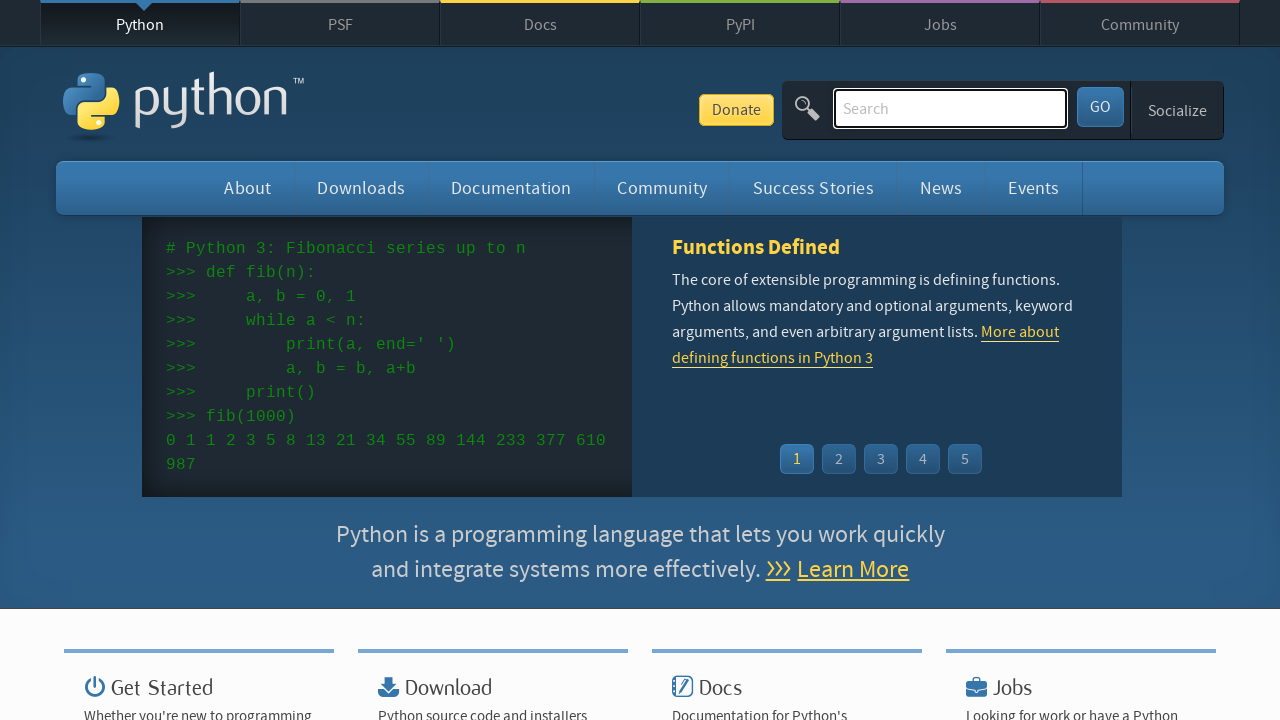

Entered 'pycon' in search field on input[name='q']
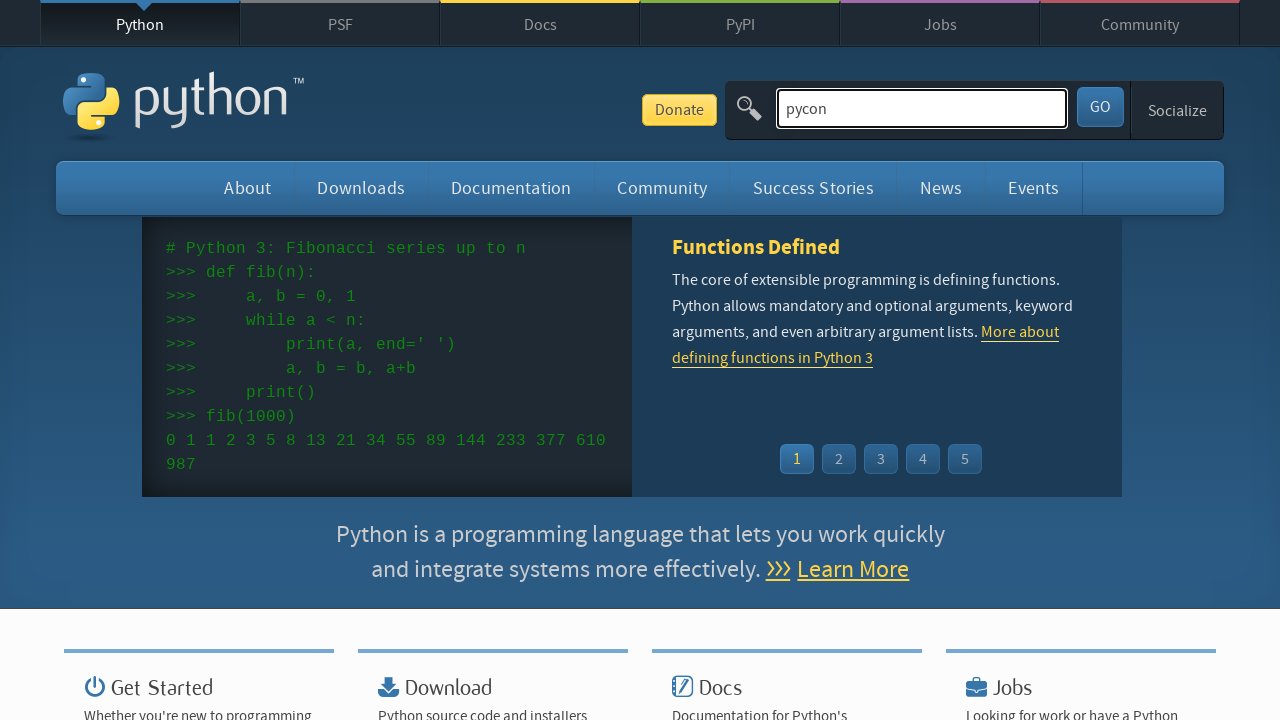

Pressed Enter to submit search on input[name='q']
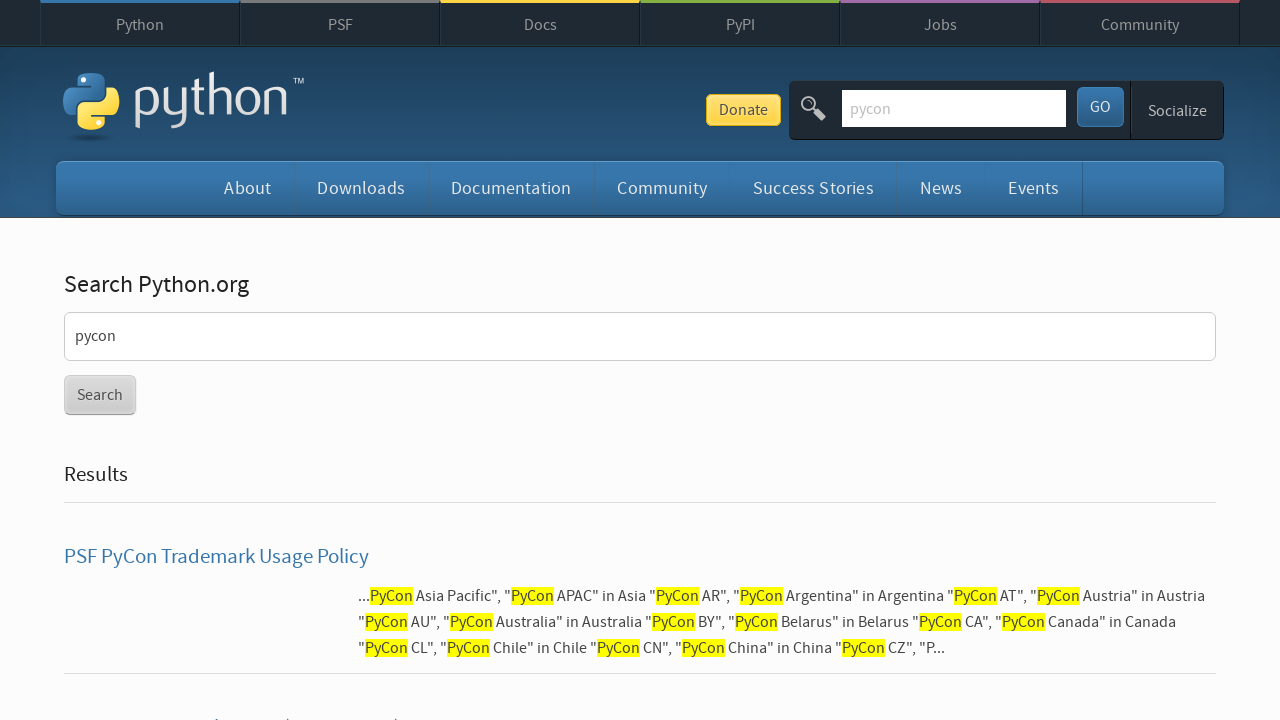

Search results page loaded
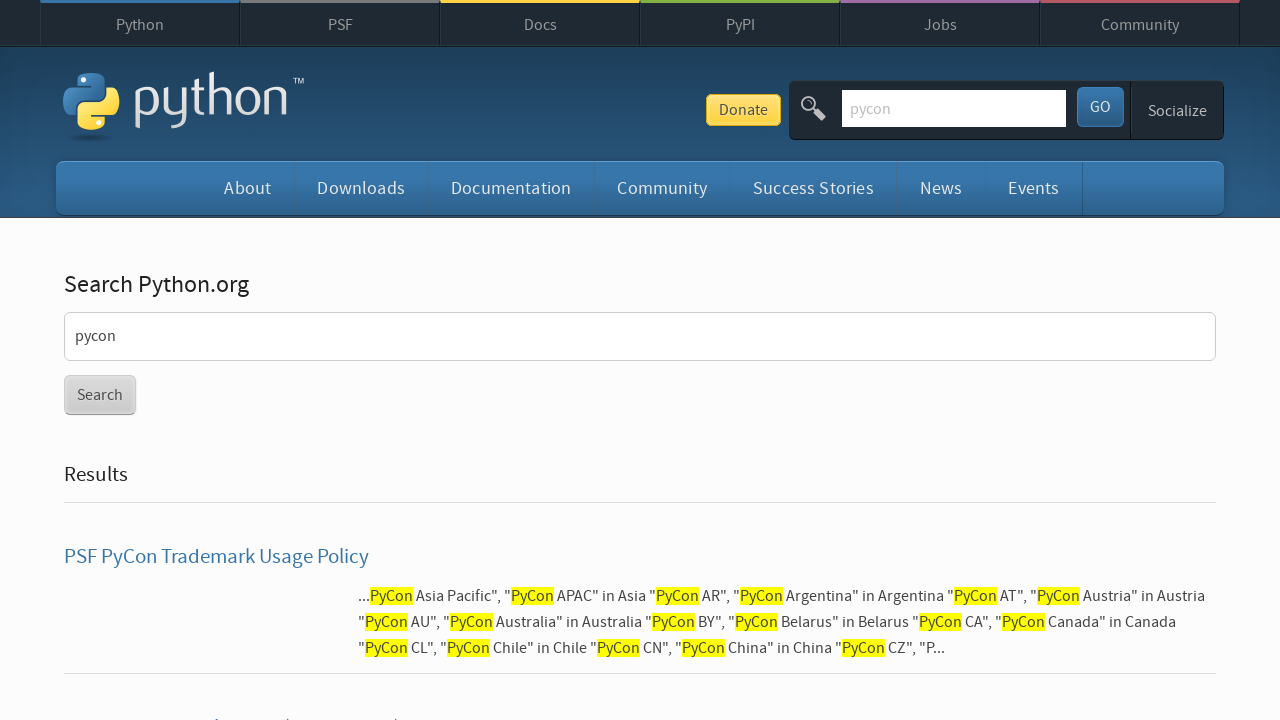

Verified search results were returned
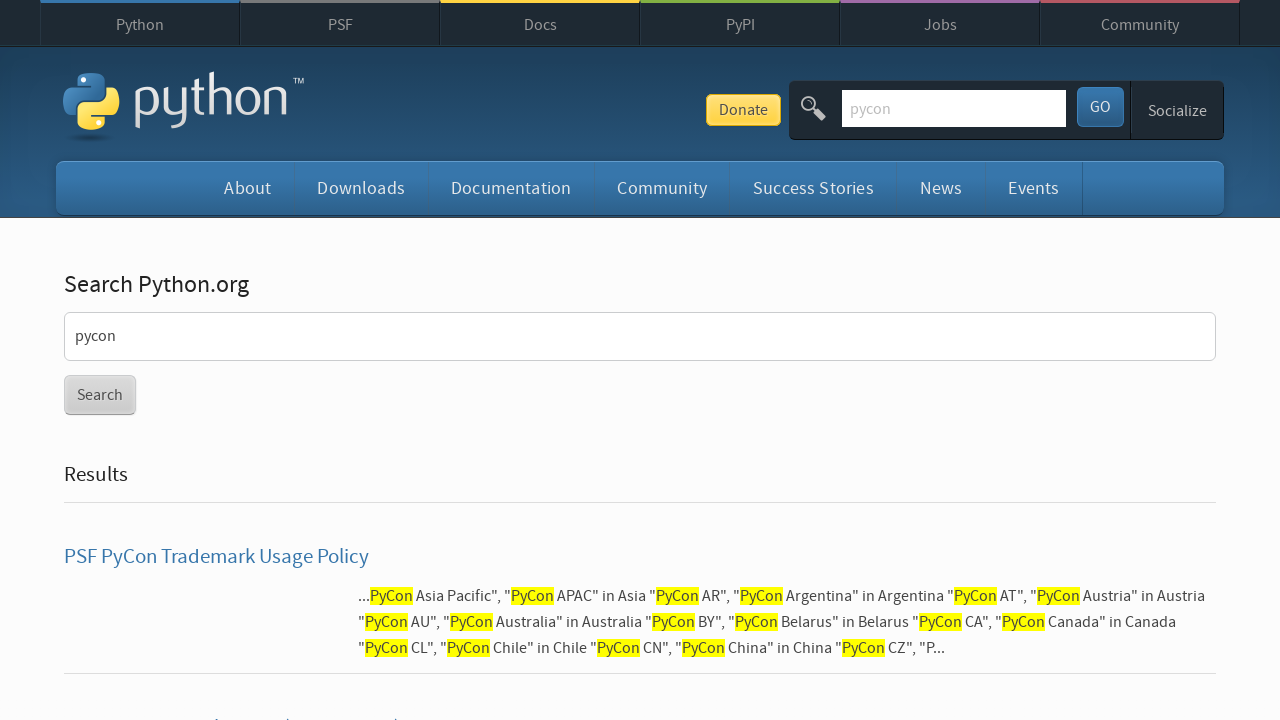

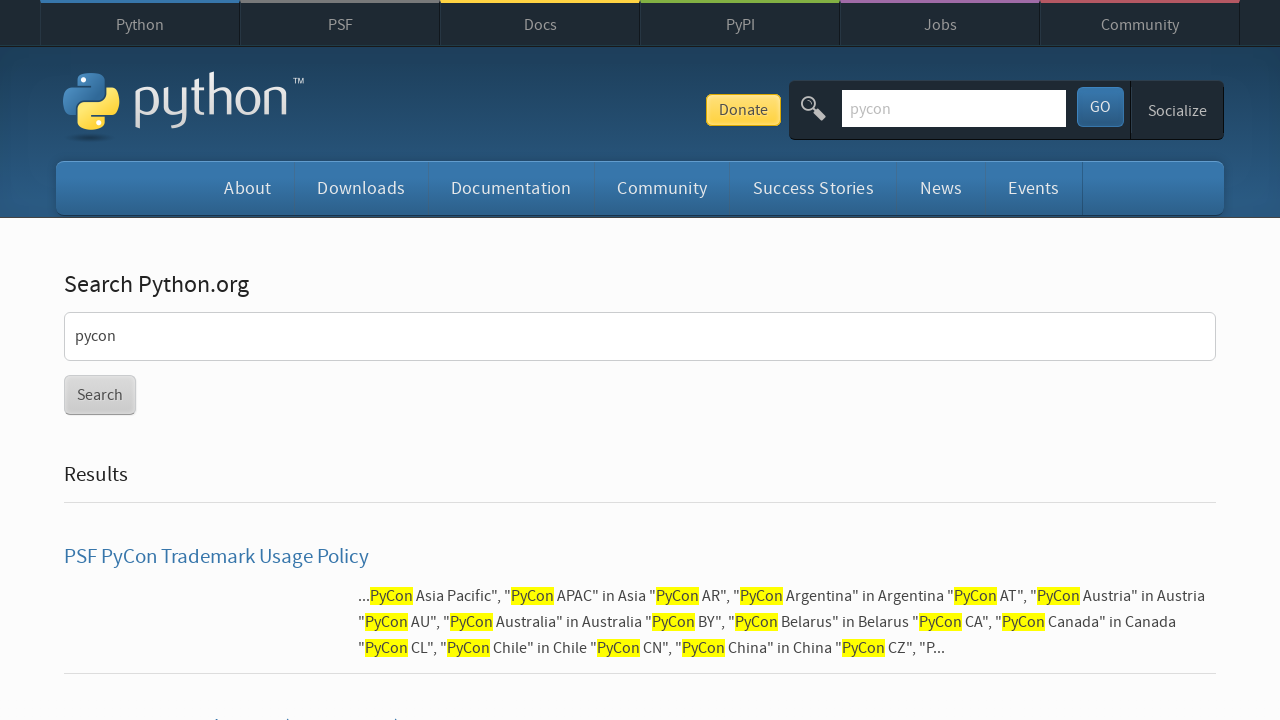